Tests dynamic controls by checking a checkbox if unchecked, clicking remove button, and verifying the "It's gone!" message appears

Starting URL: https://the-internet.herokuapp.com/dynamic_controls

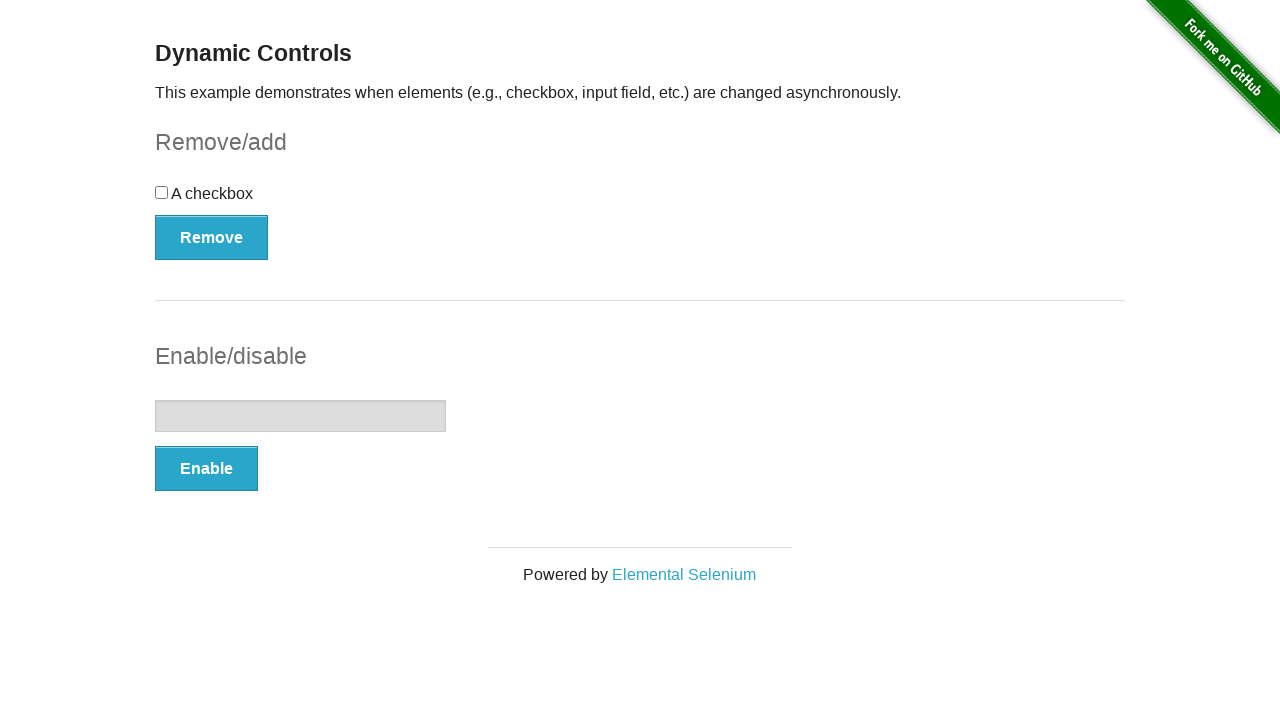

Navigated to dynamic controls page
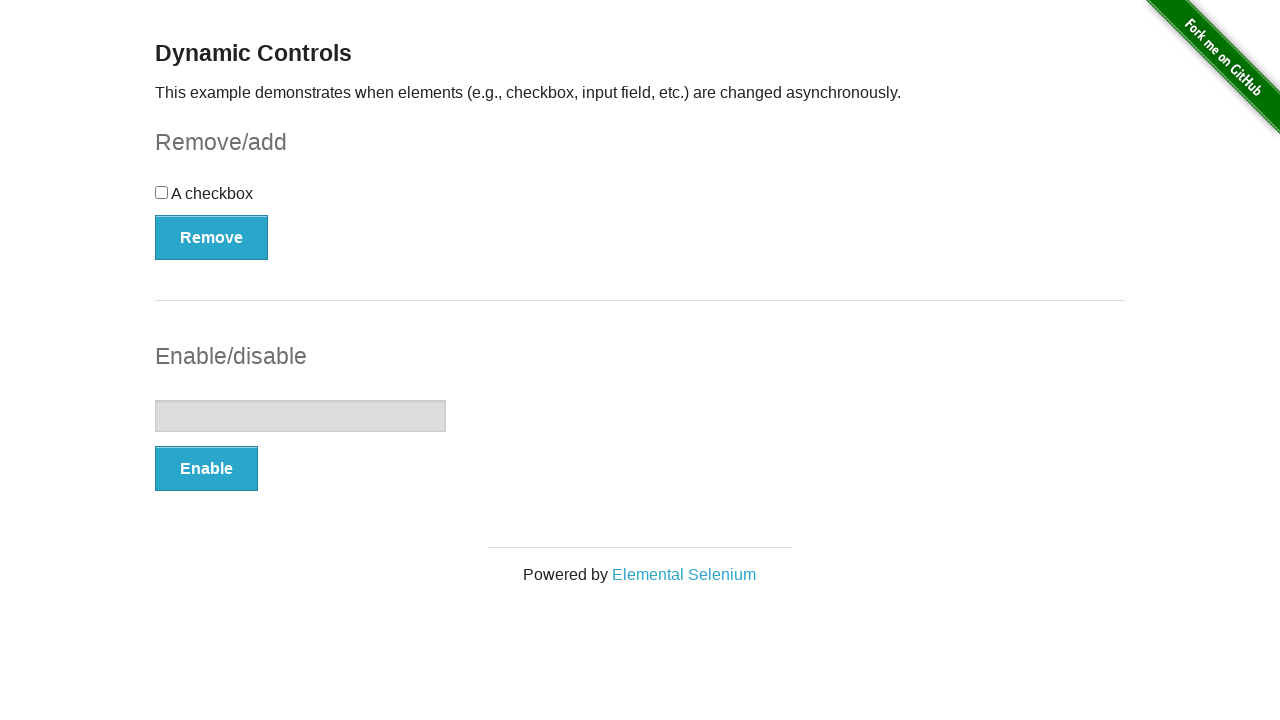

Located checkbox element
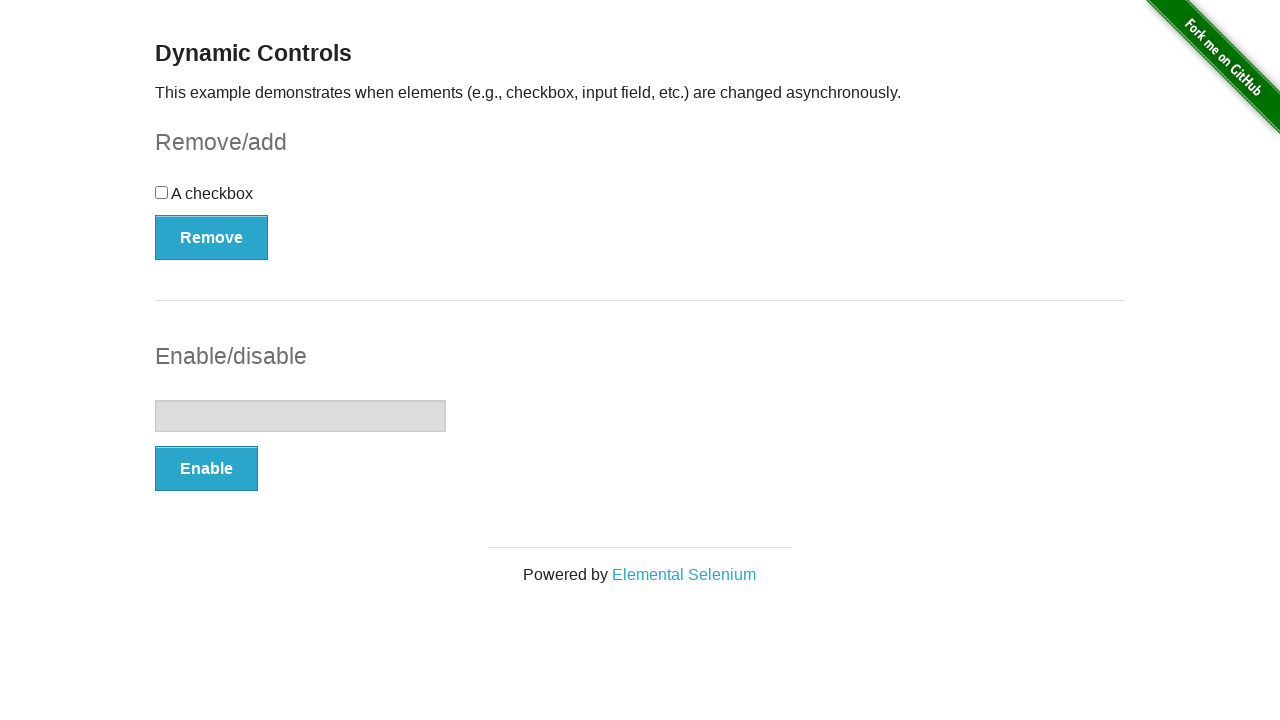

Checkbox was unchecked, clicked to check it at (162, 192) on input[type='checkbox']
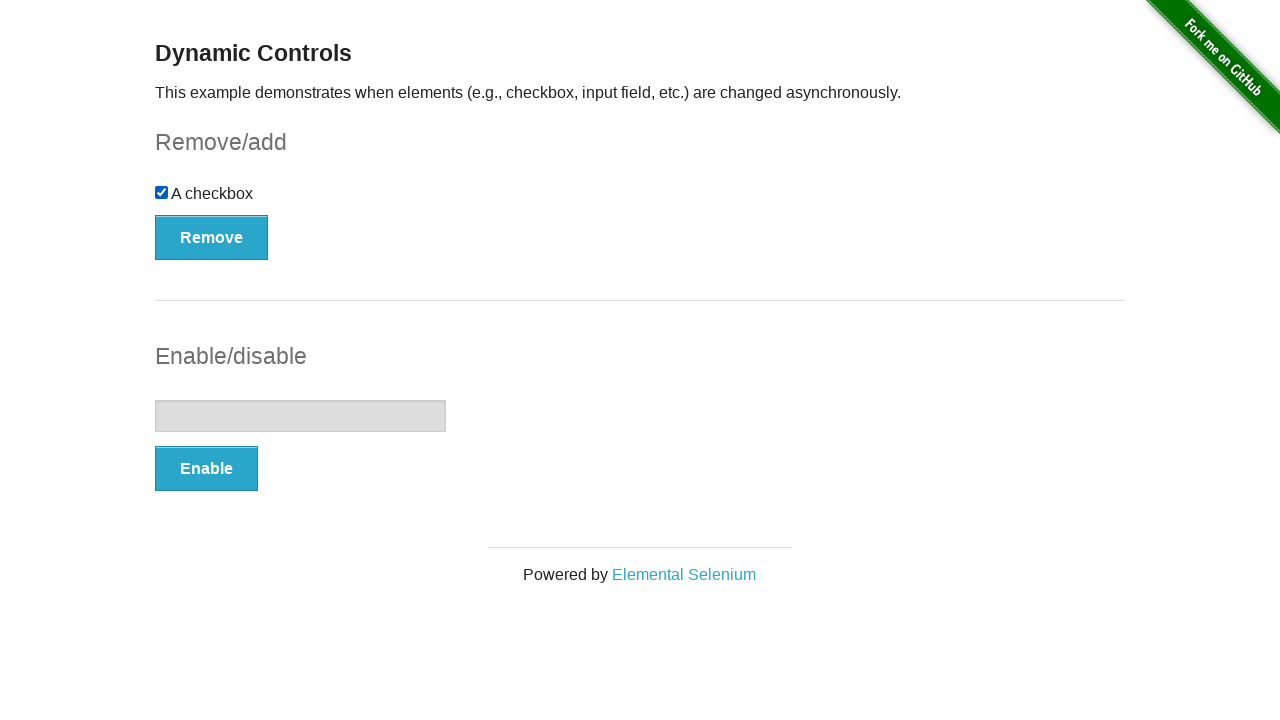

Clicked Remove button at (212, 237) on button:has-text('Remove')
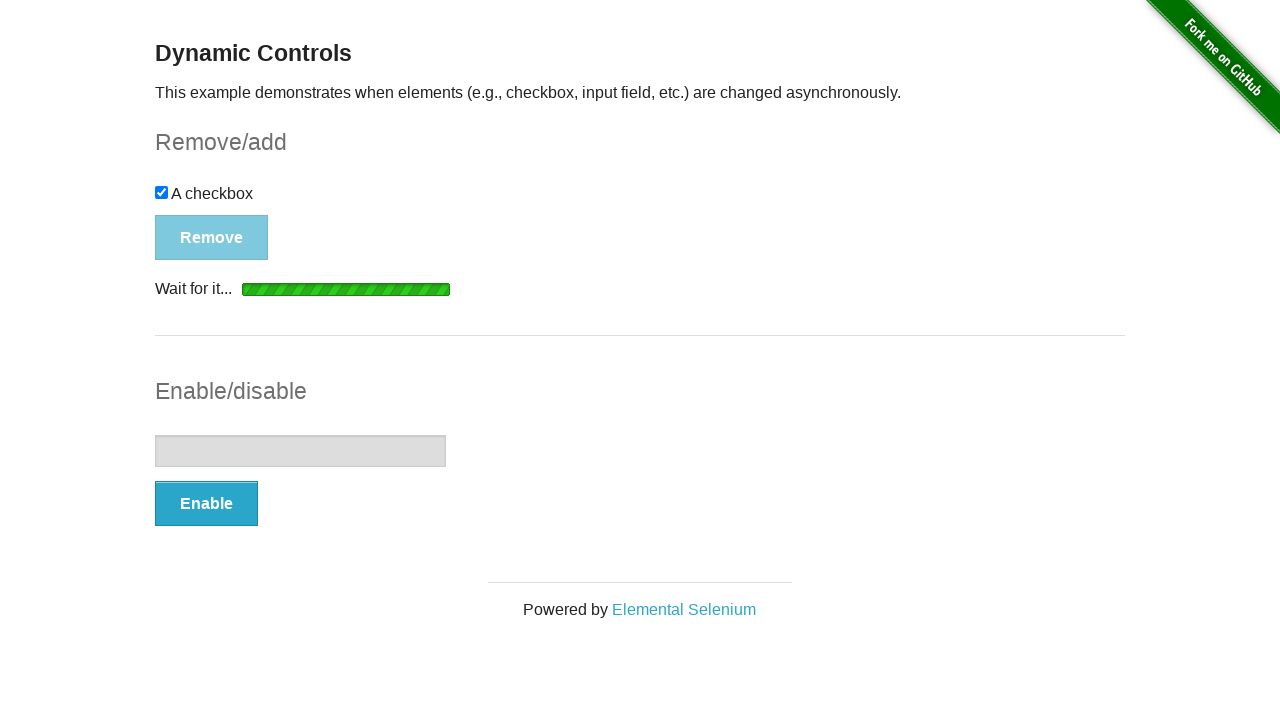

Message element appeared on page
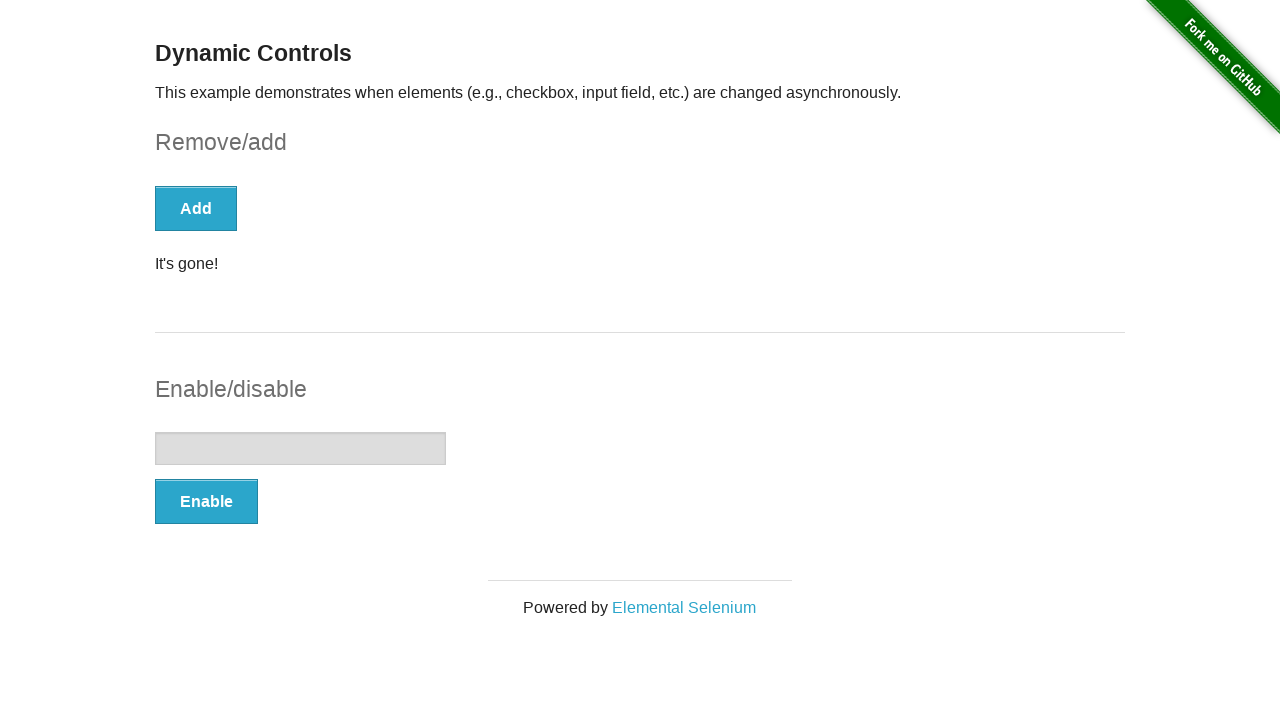

Located message element
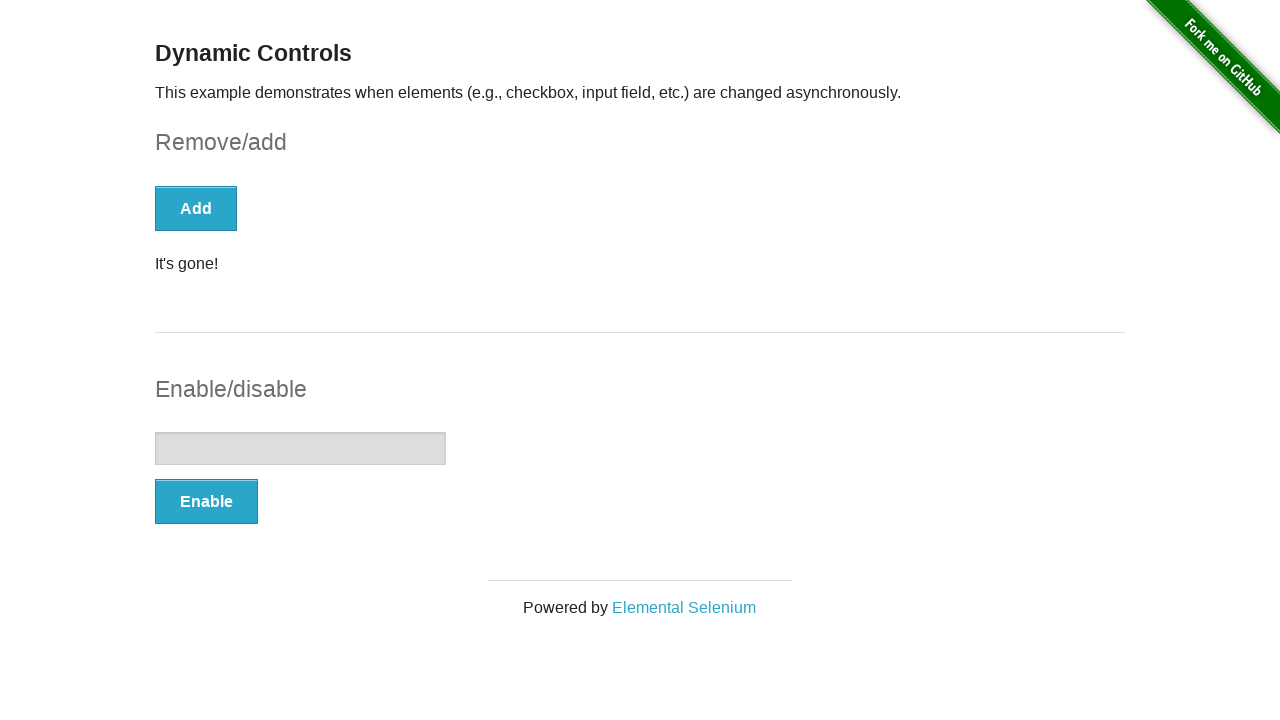

Verified message text is 'It's gone!'
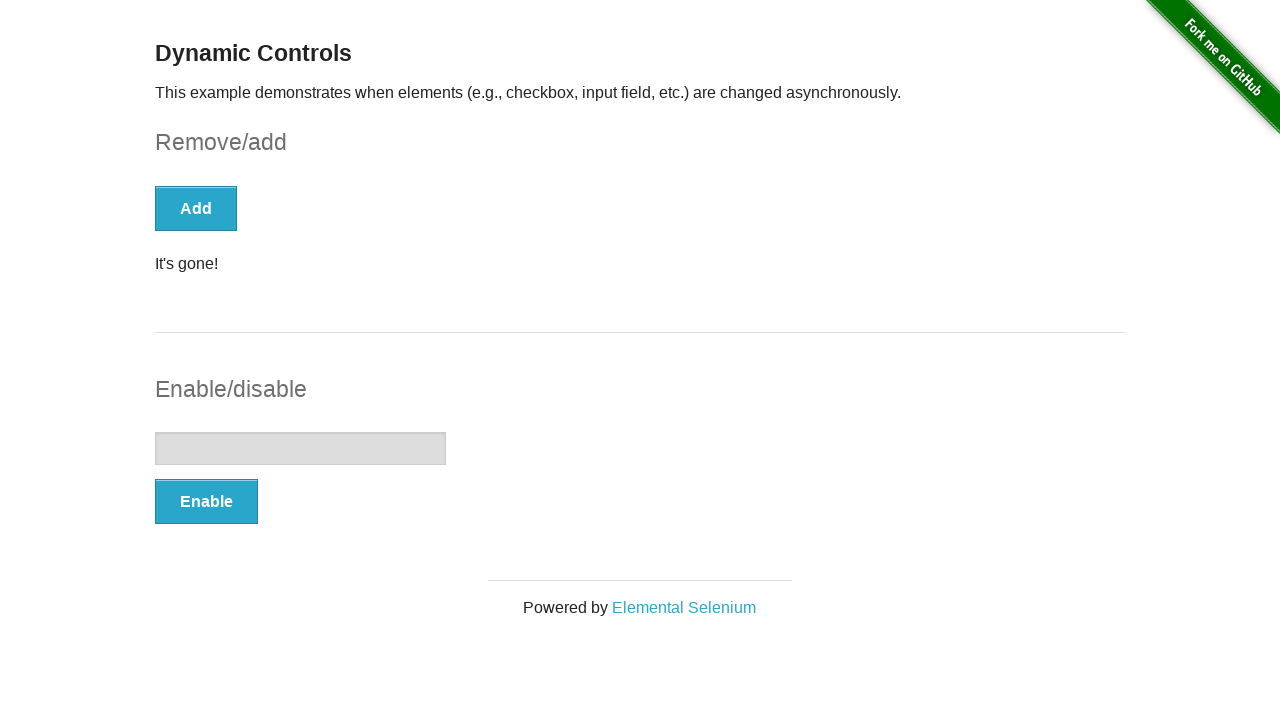

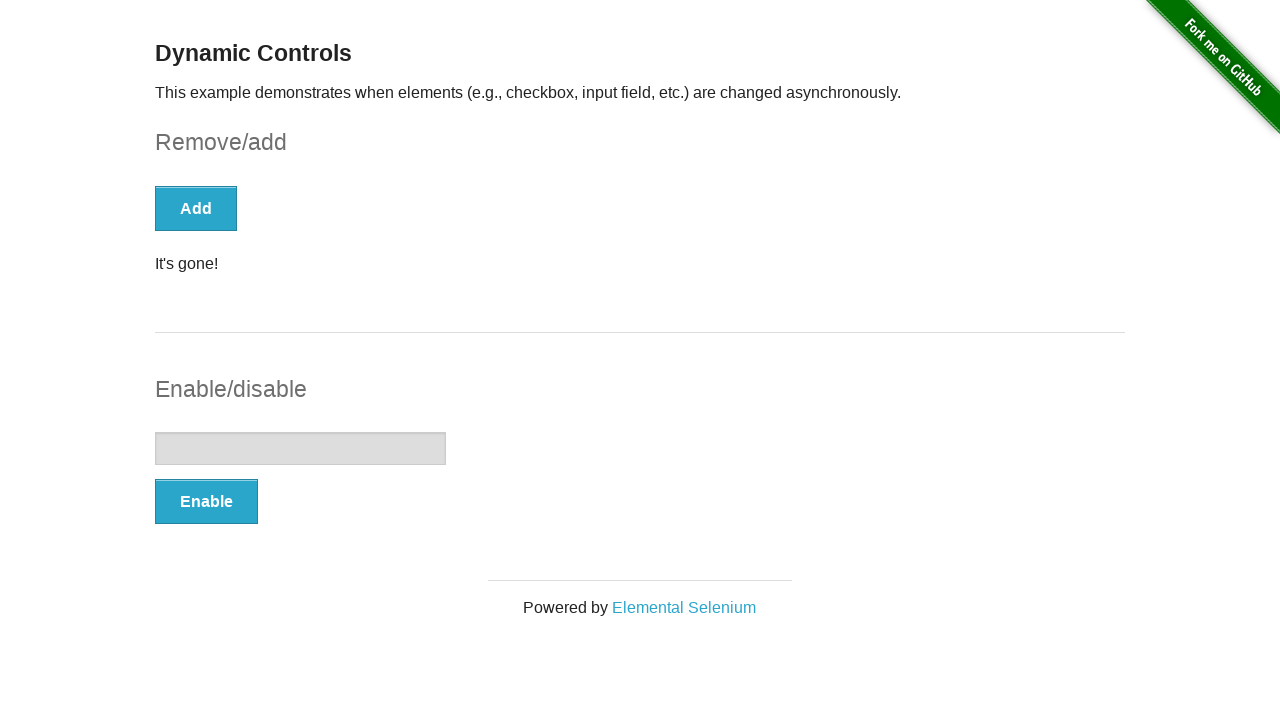